Tests TodoMVC form by adding a single todo item and marking it as complete using the checkbox

Starting URL: https://demo.playwright.dev/todomvc

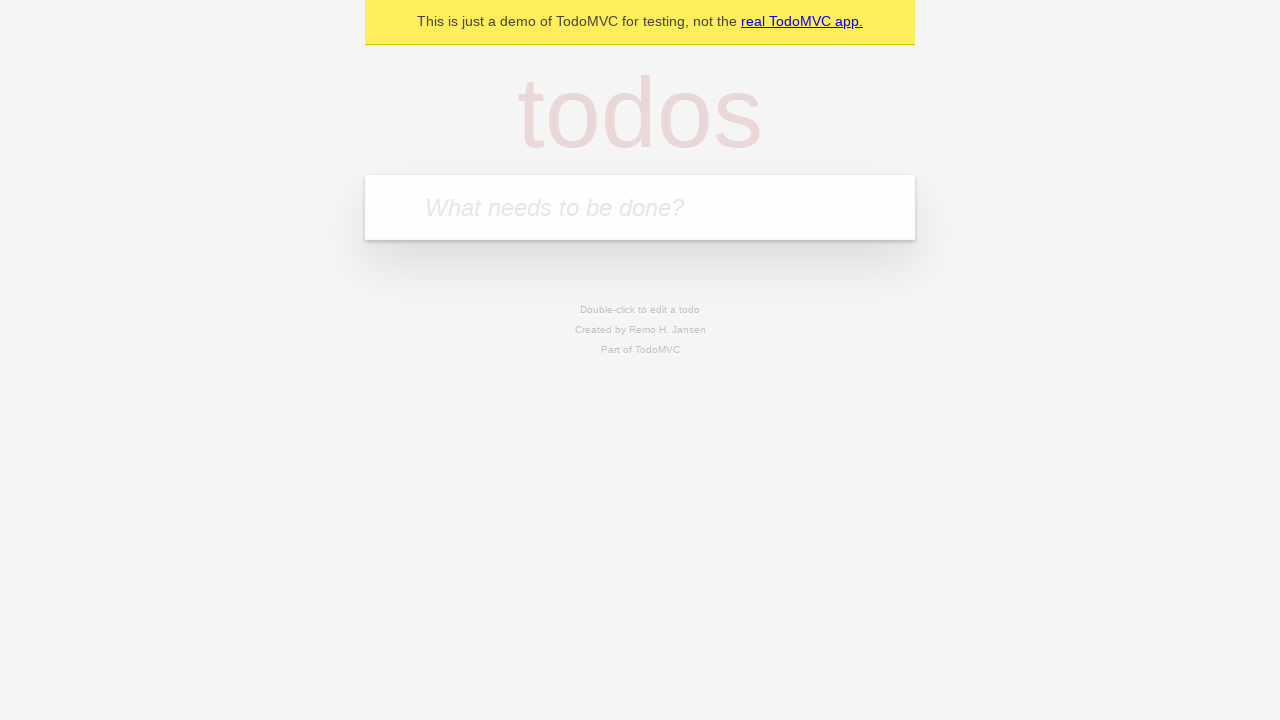

Filled todo input field with 'John Doe' on [placeholder="What needs to be done?"]
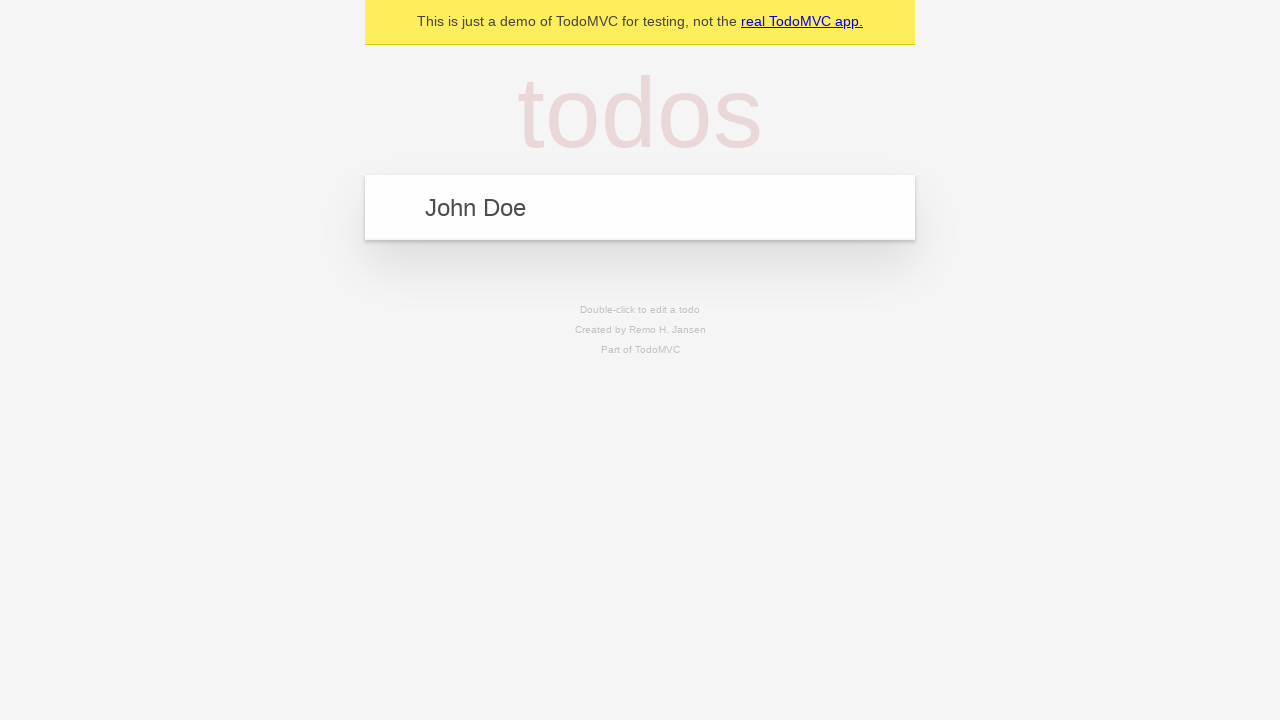

Pressed Enter to add the todo item on [placeholder="What needs to be done?"]
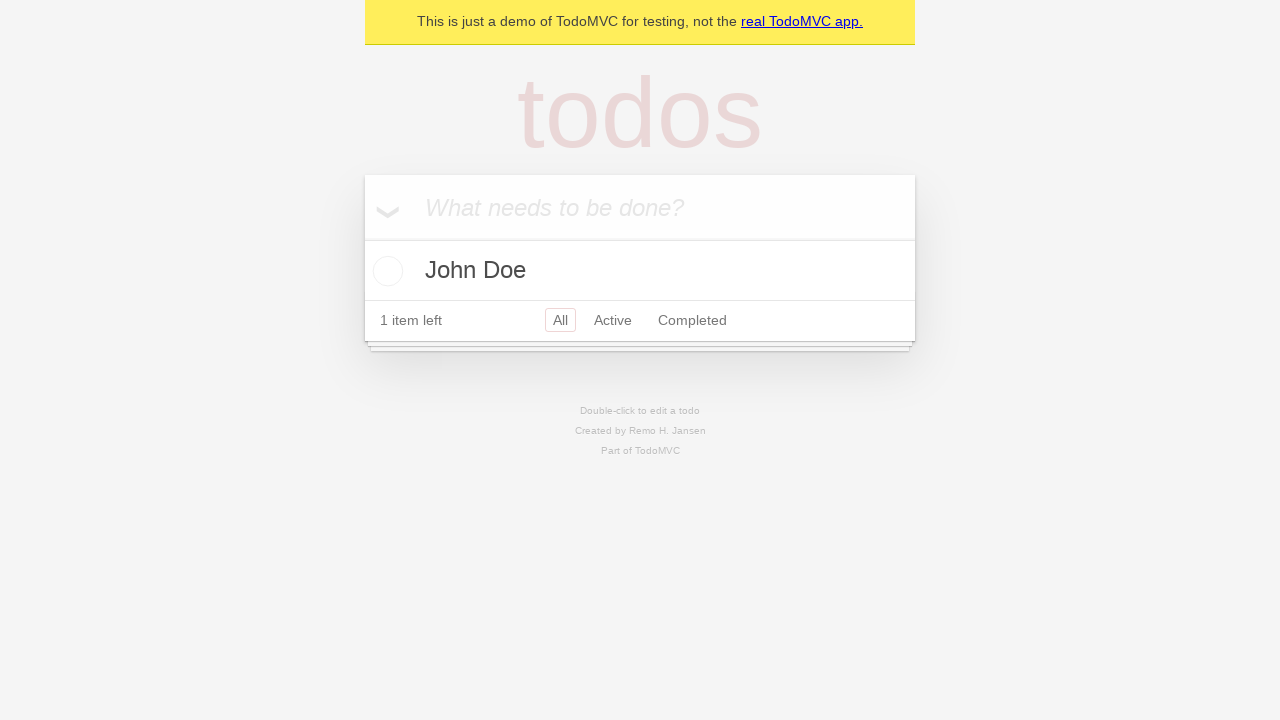

Marked todo item as complete by checking the checkbox at (385, 271) on .toggle
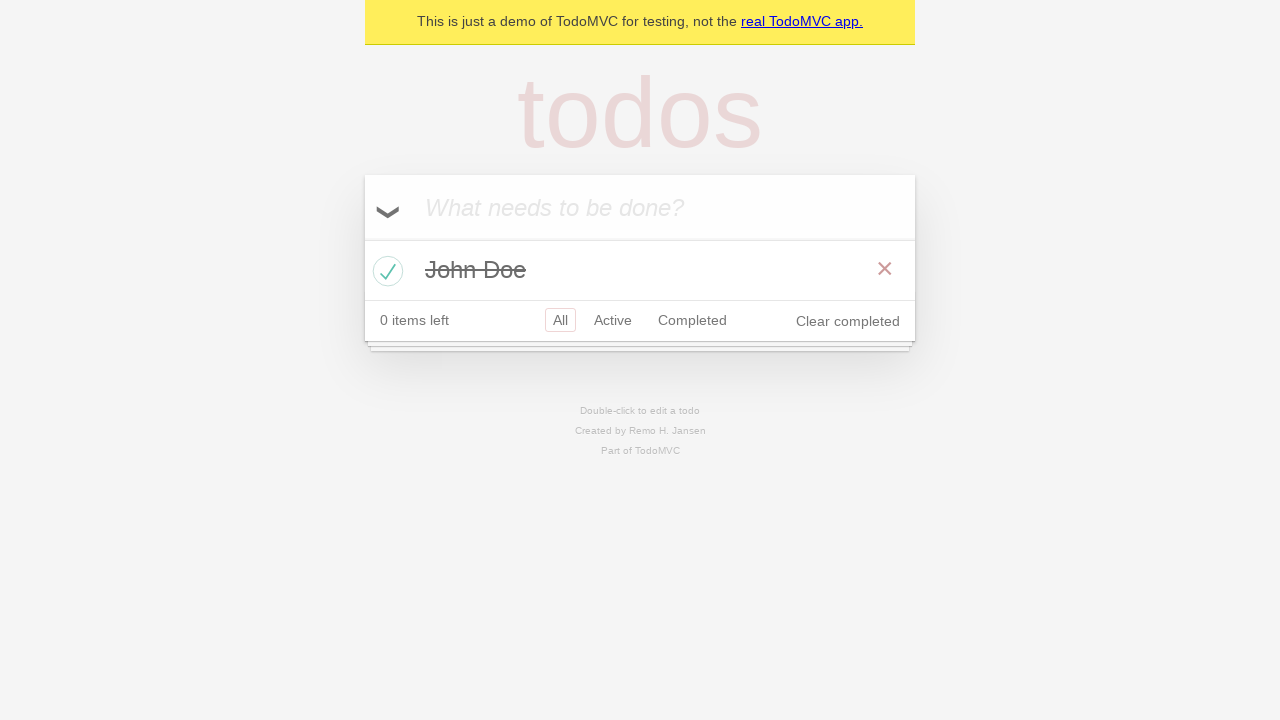

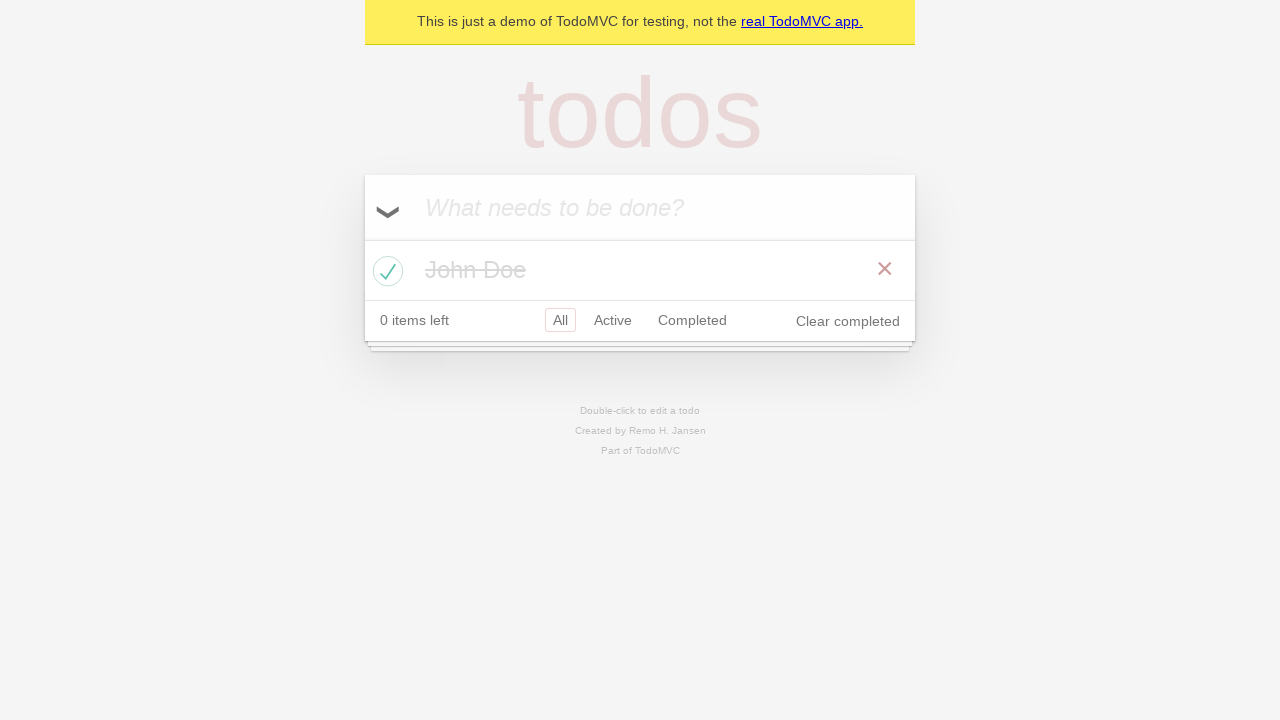